Tests that a 7-character string containing valid characters is validated correctly using test steps approach

Starting URL: https://eviltester.github.io/TestingApp/apps/7charval/simple7charvalidation.htm

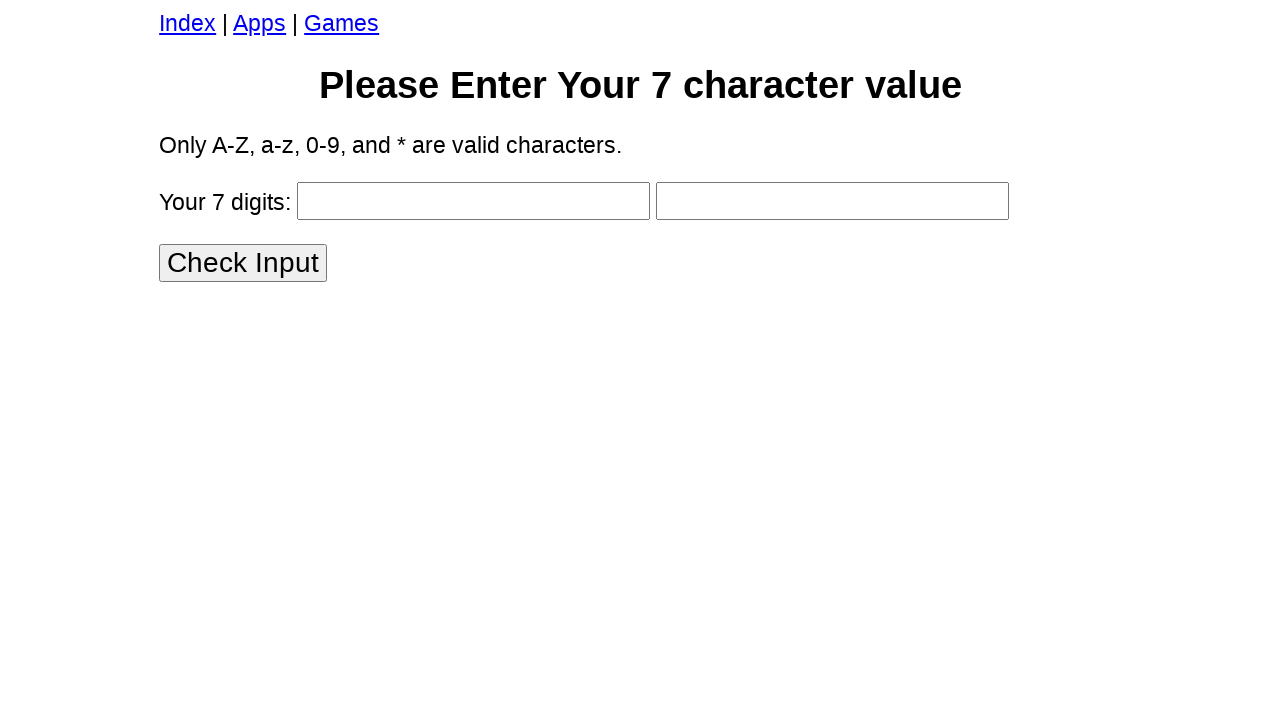

Filled characters input field with valid 7-character string 'Kp7*Mn2' on [name="characters"]
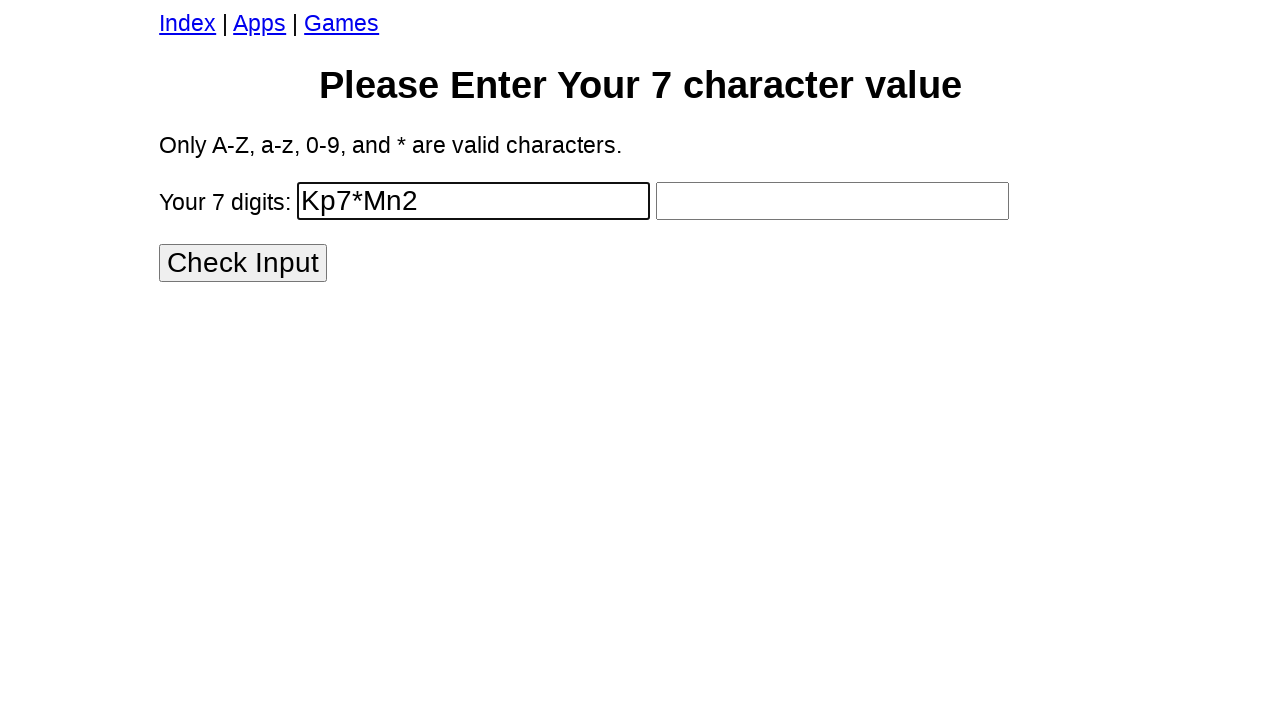

Clicked validate button to validate the input at (243, 262) on [name="validate"]
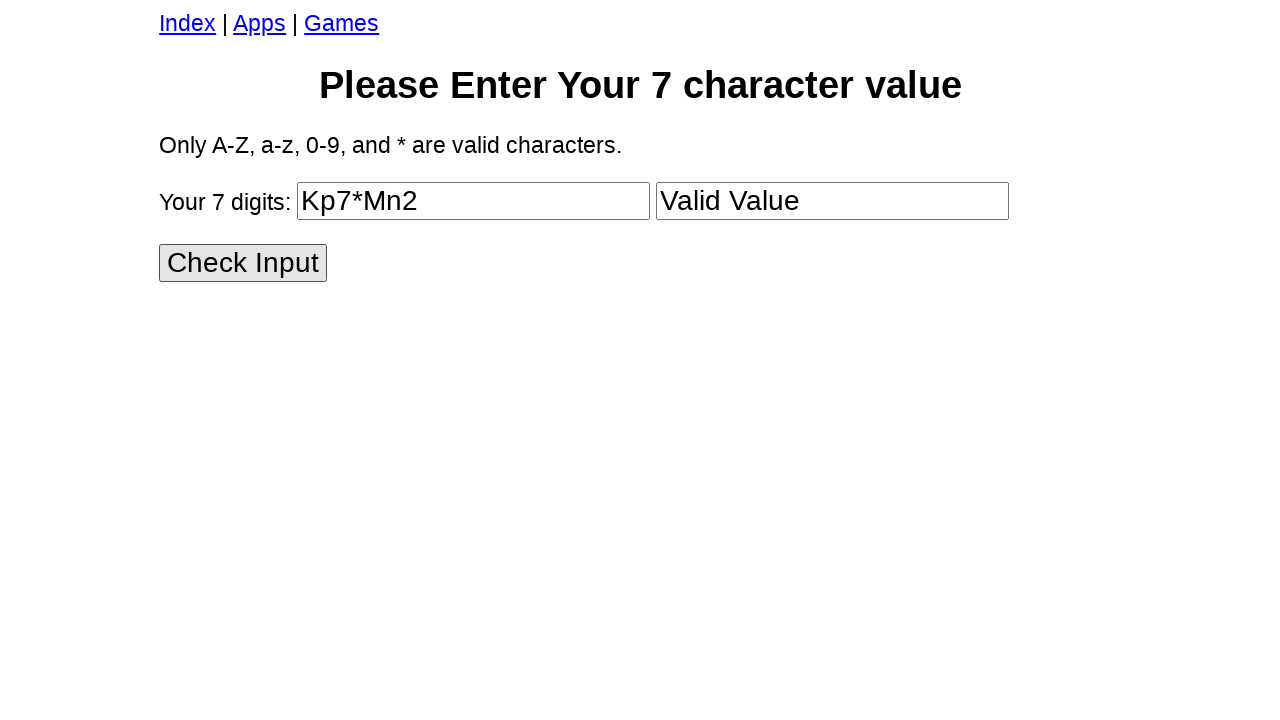

Located validation message input field
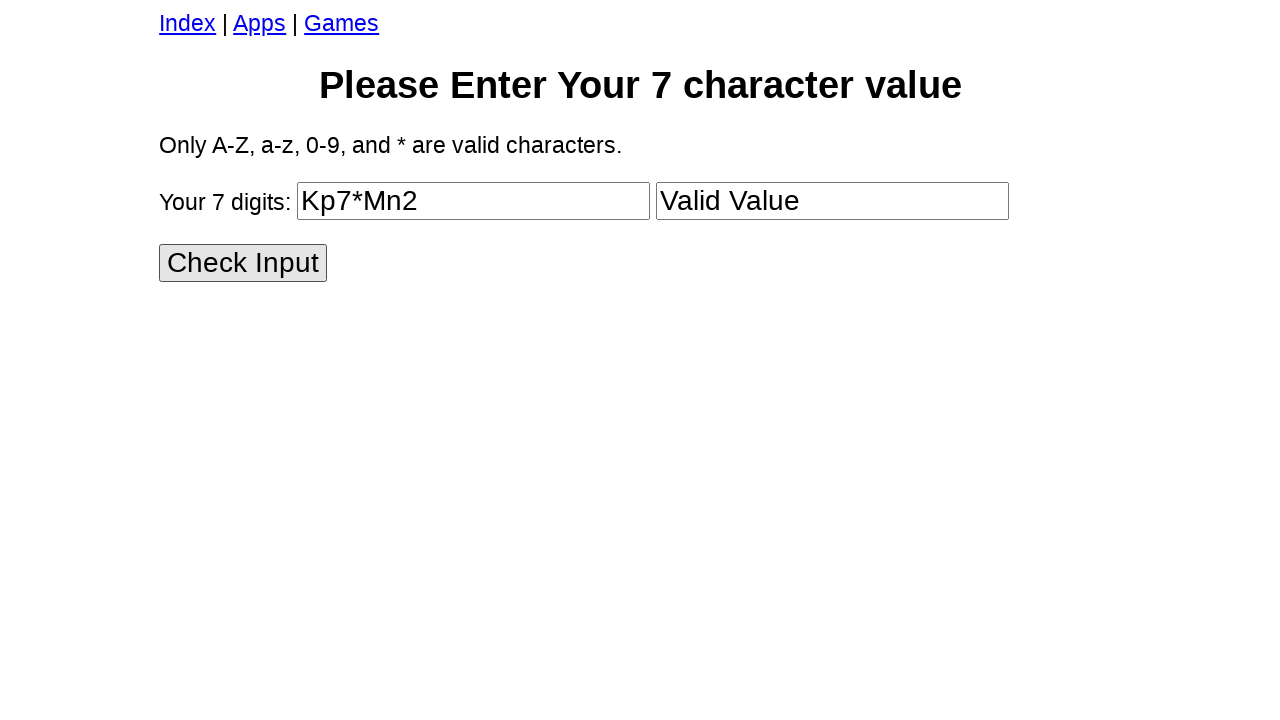

Assertion passed: validation message correctly shows 'Valid Value'
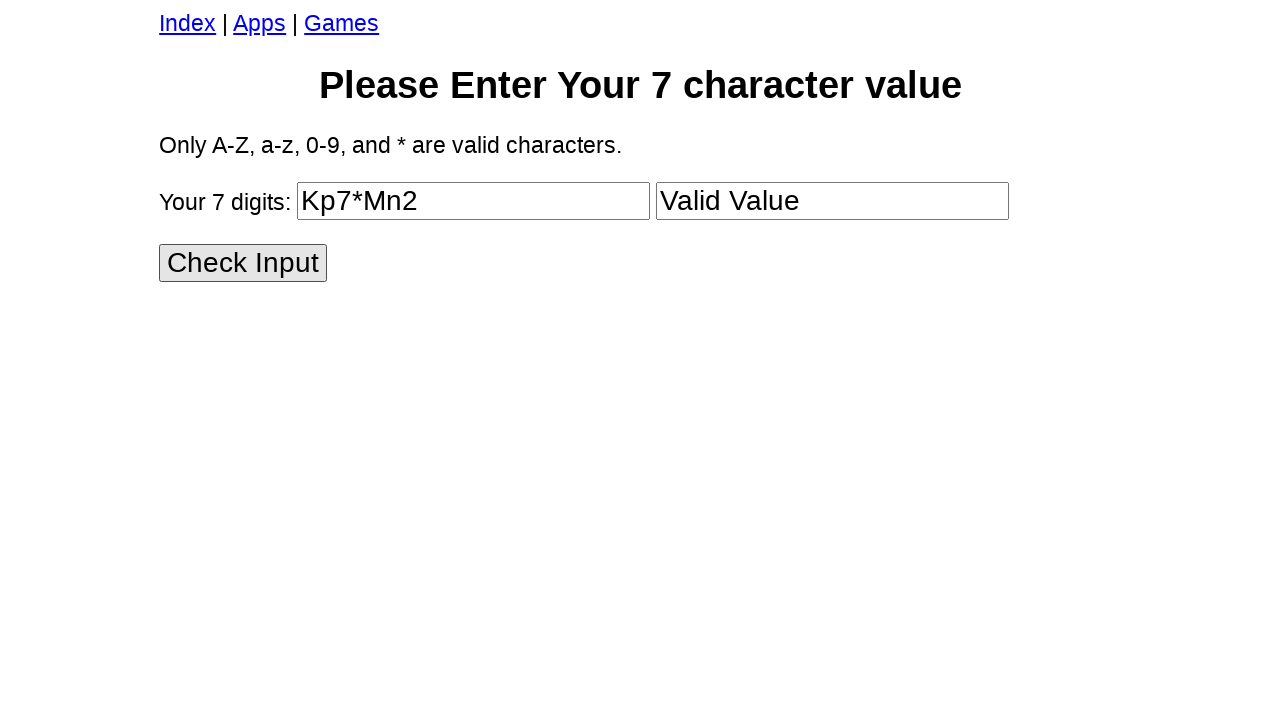

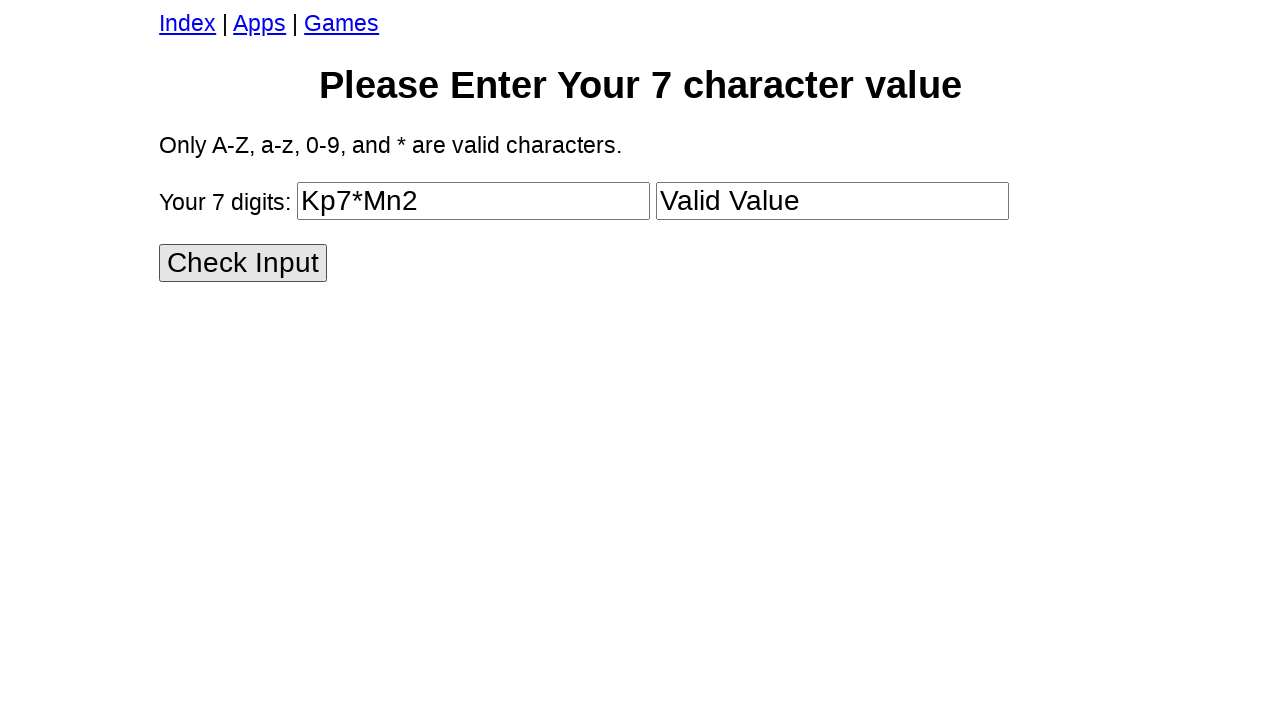